Tests registration form validation when confirm password does not match original password

Starting URL: https://alada.vn/tai-khoan/dang-ky.html

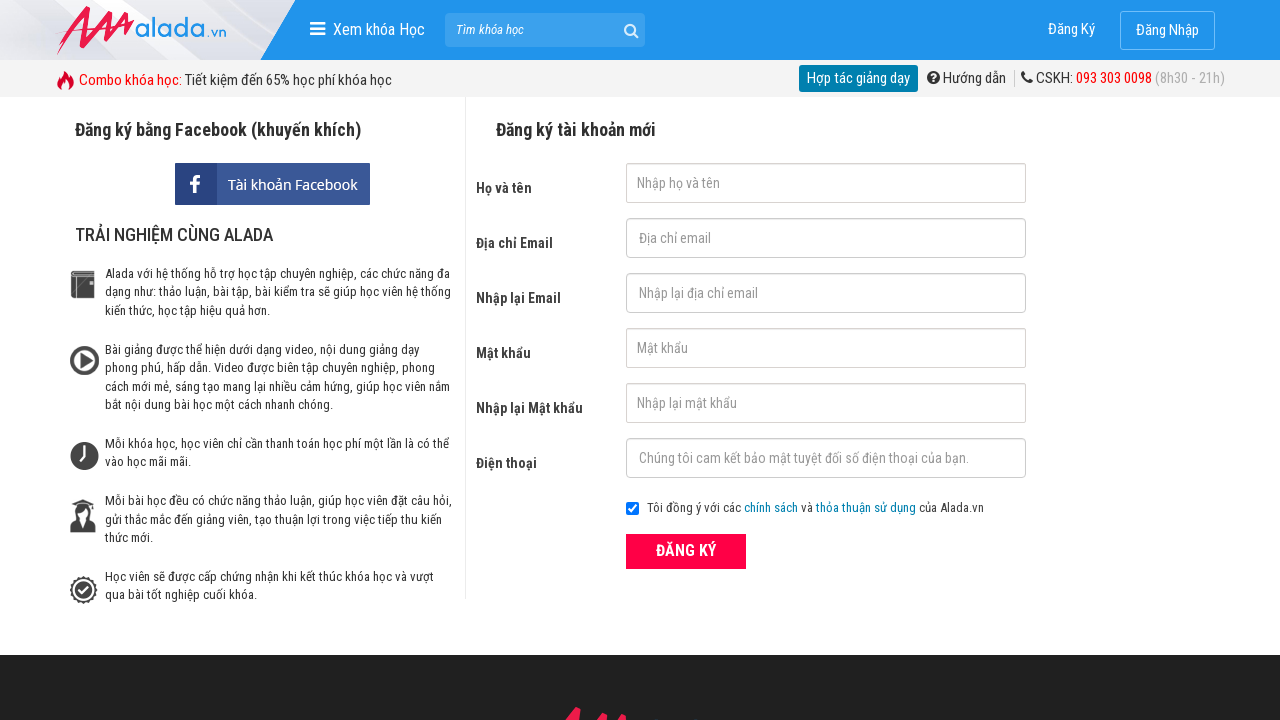

Filled first name field with 'Minh Tiến' on //input[@id='txtFirstname']
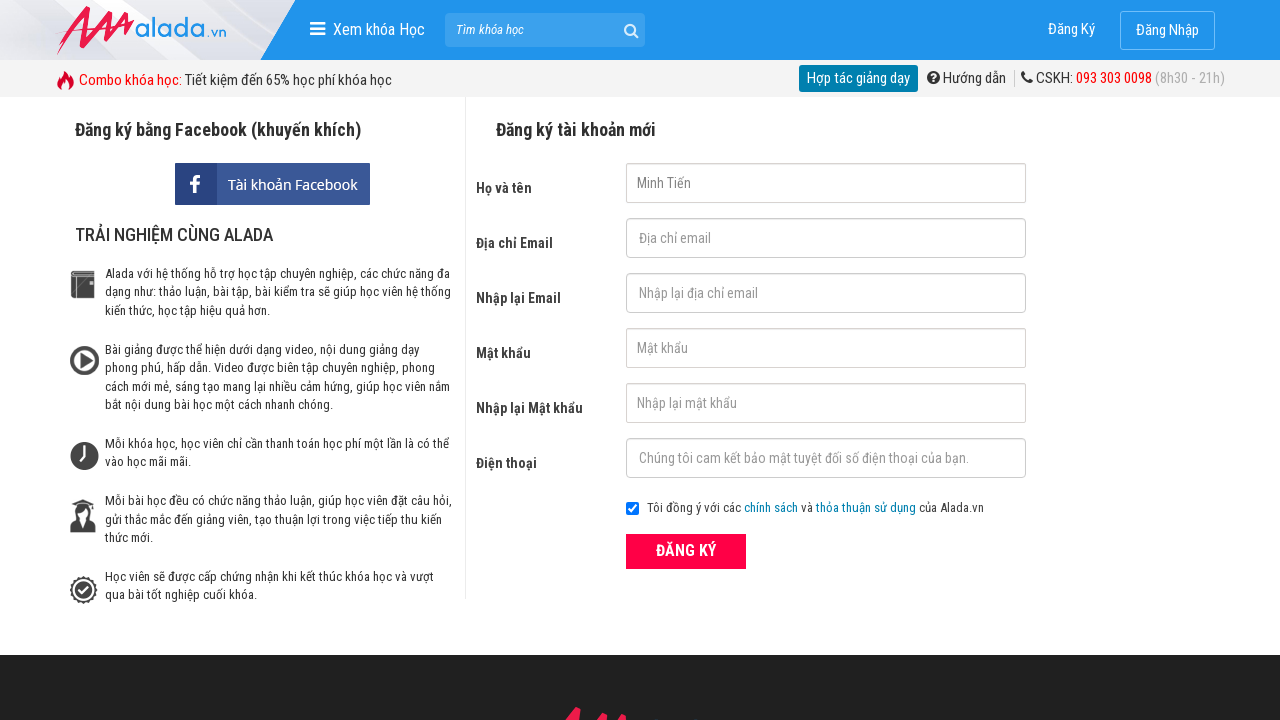

Filled email field with 'abc@gmail.com' on //input[@id='txtEmail']
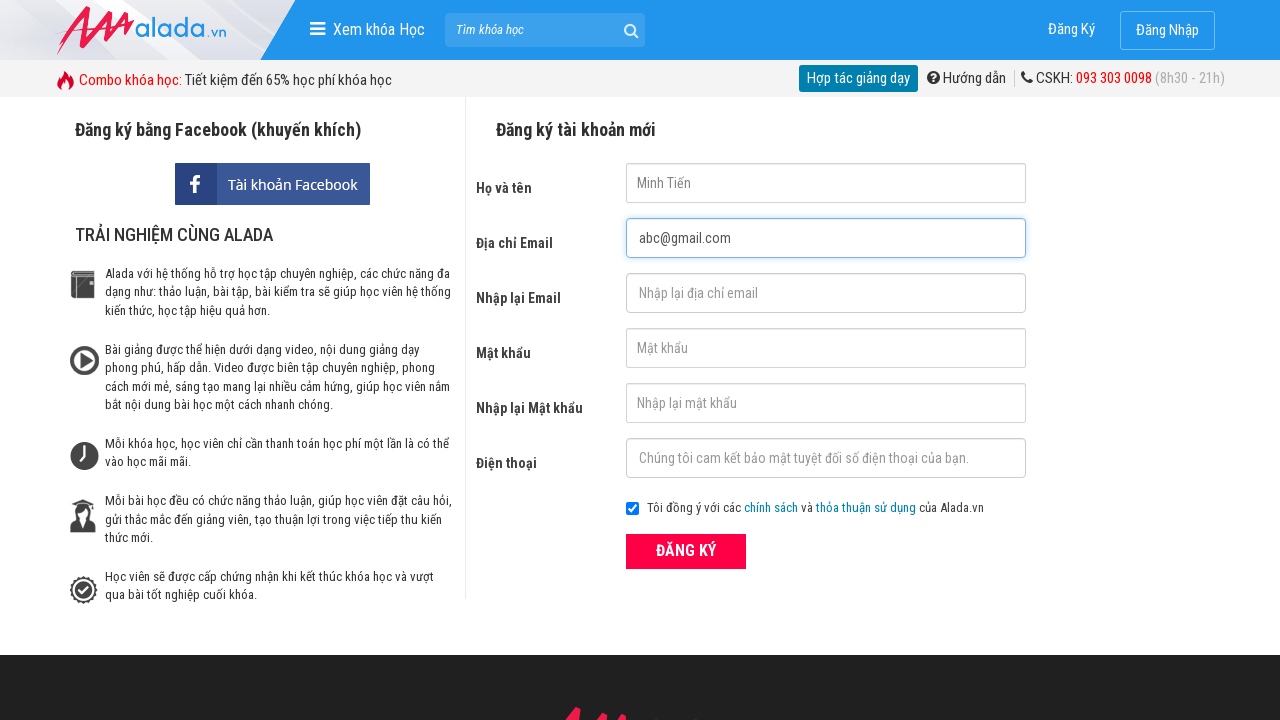

Filled confirm email field with 'abc@gmail.com' on //input[@id='txtCEmail']
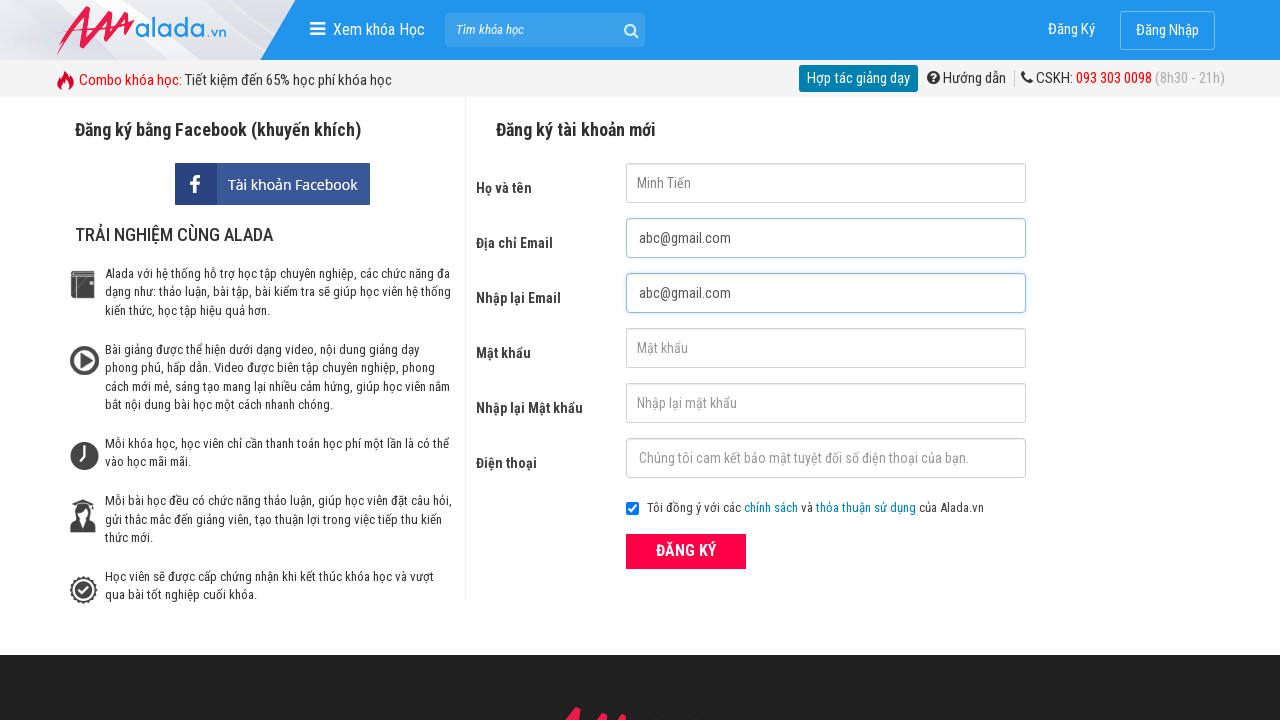

Filled password field with '123456' on //input[@id='txtPassword']
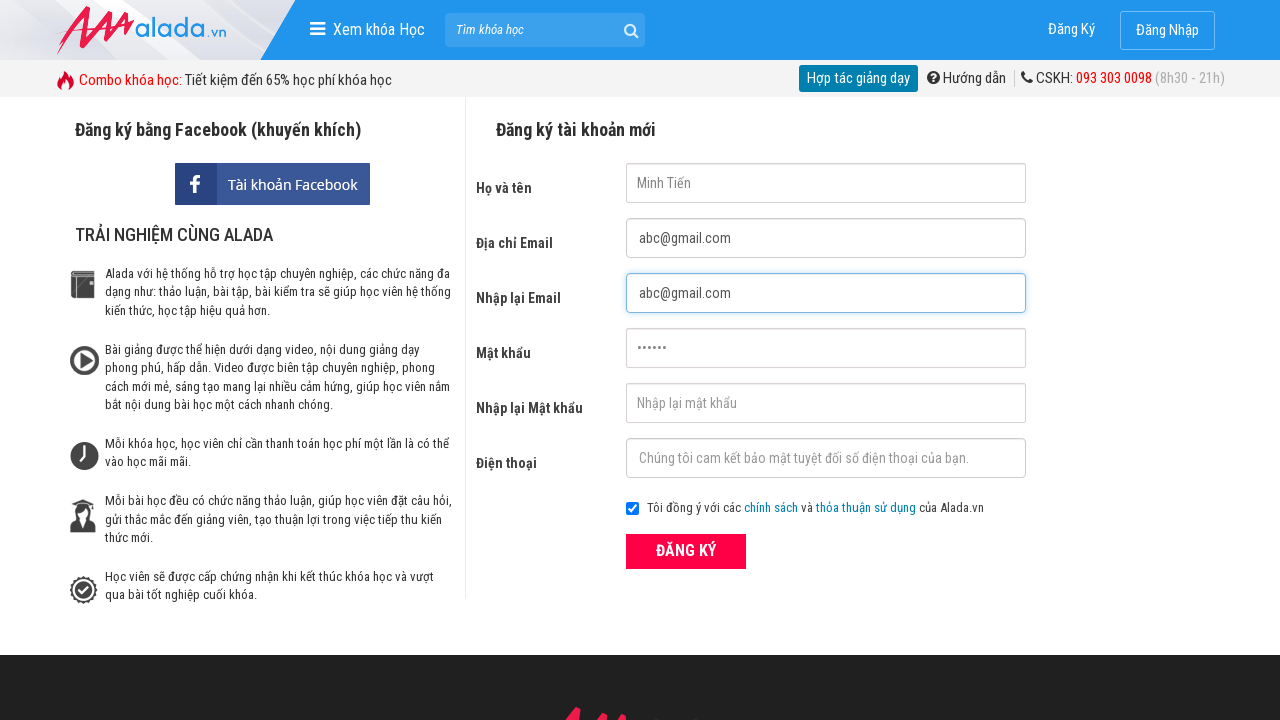

Filled confirm password field with '123789' (mismatched) on //input[@id='txtCPassword']
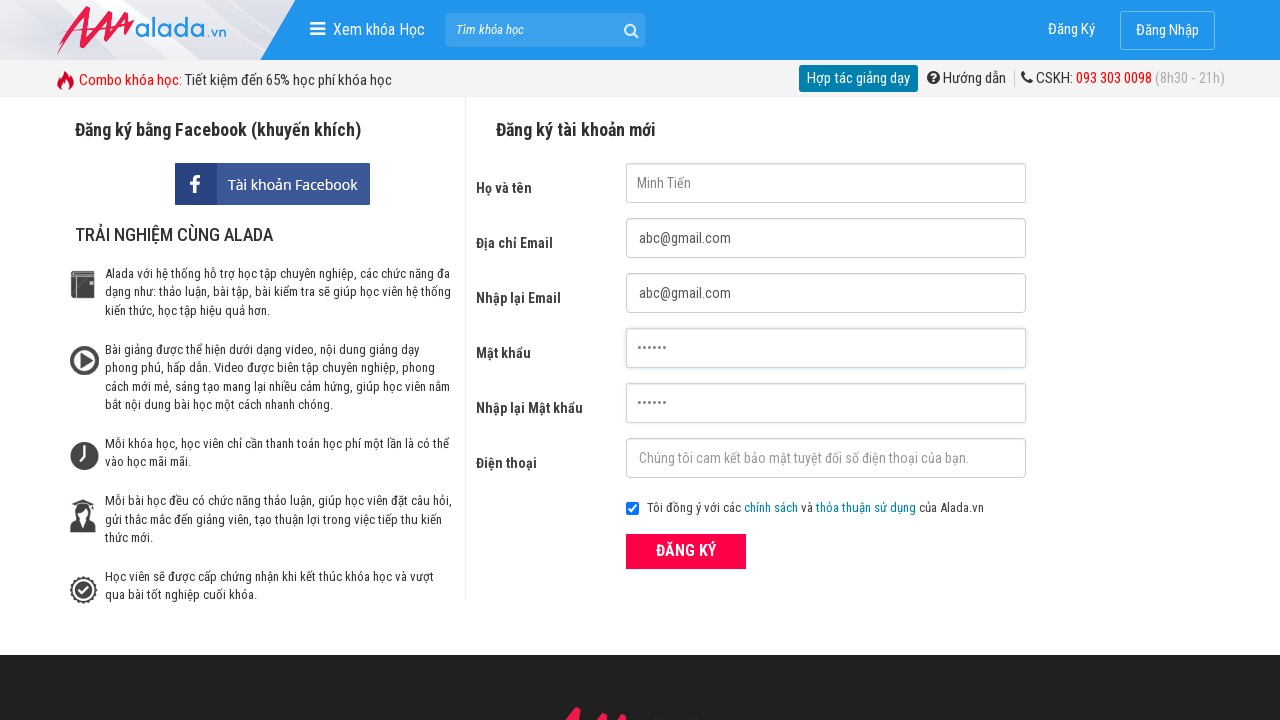

Filled phone number field with '0123456789' on //input[@id='txtPhone']
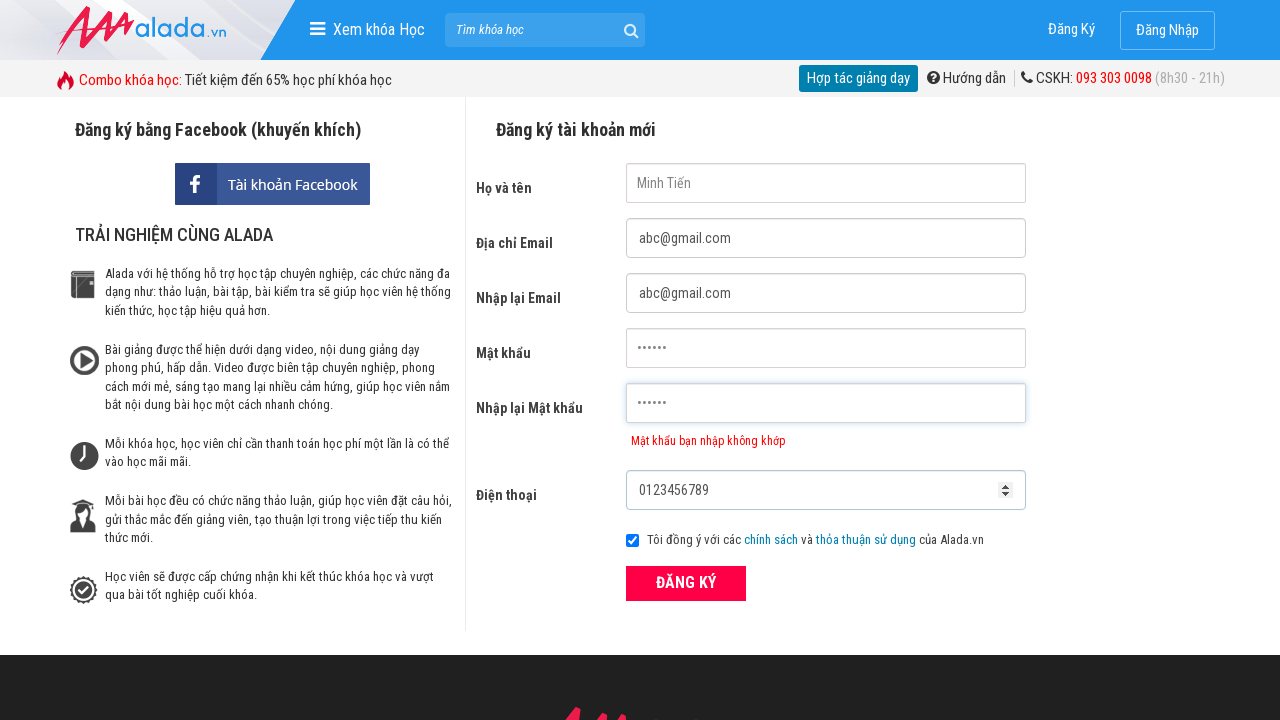

Clicked registration submit button at (686, 583) on xpath=//button[@class='btn_pink_sm fs16']
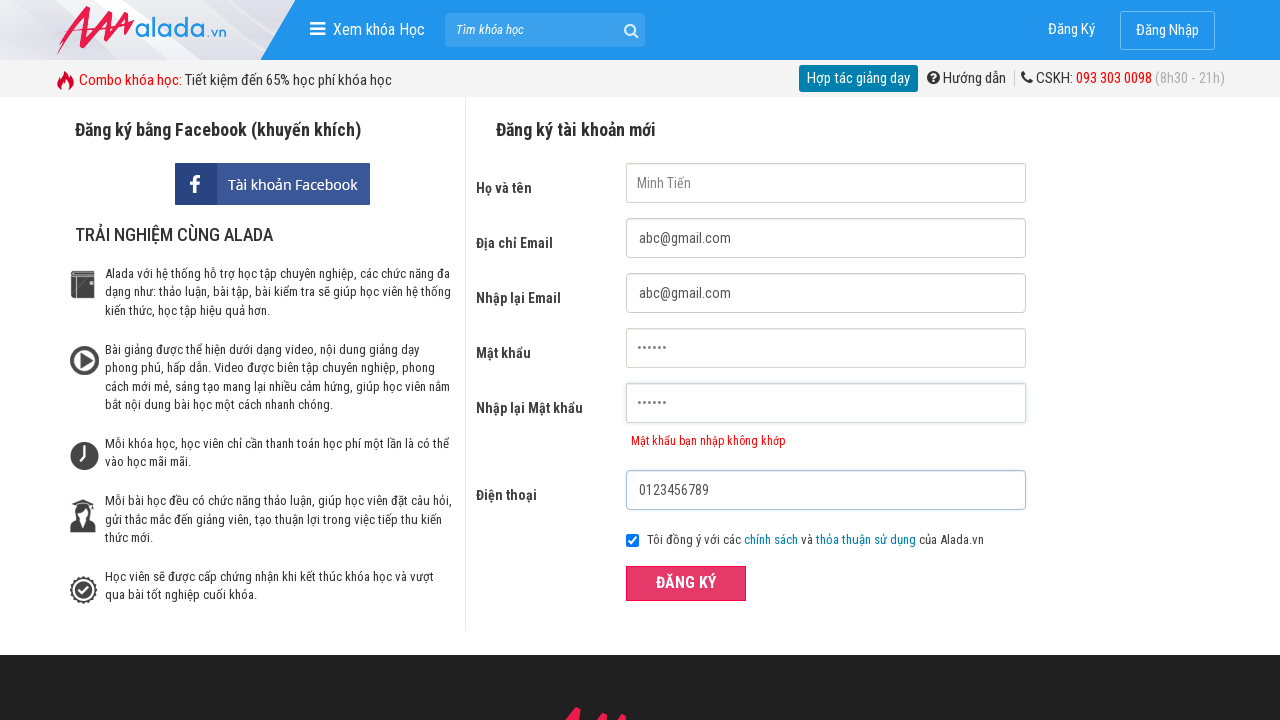

Confirm password error message appeared
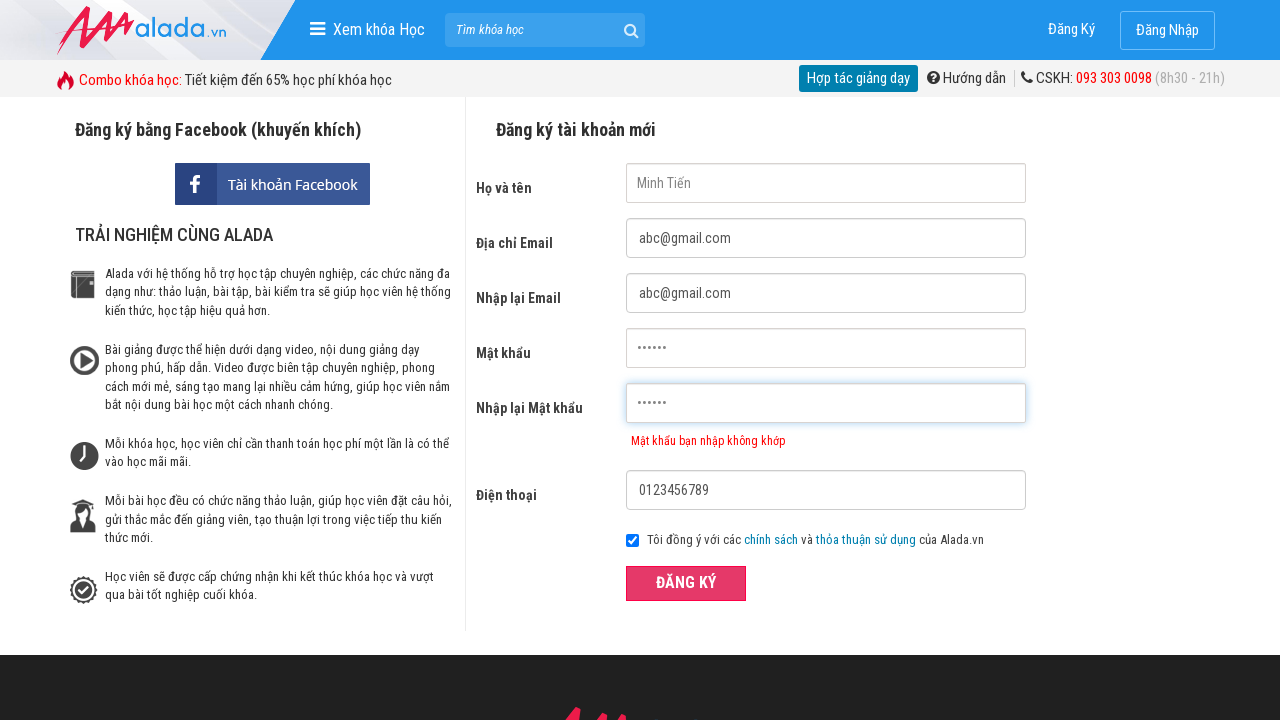

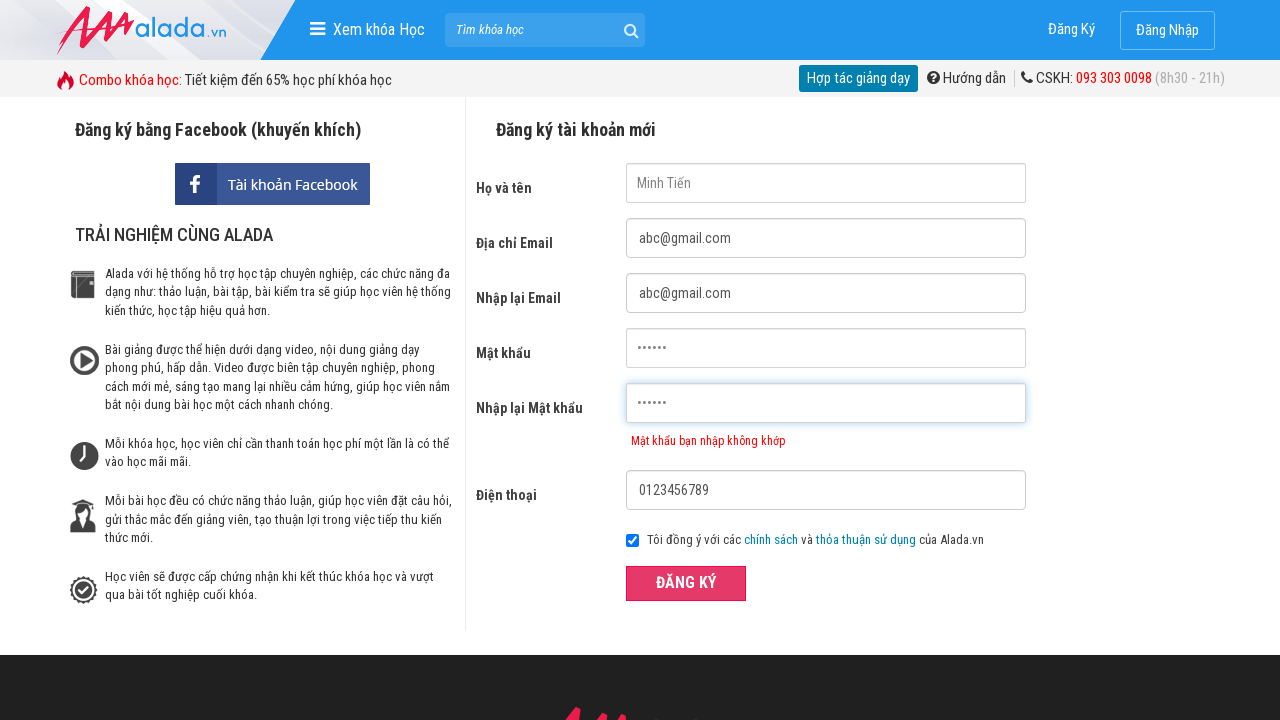